Tests JavaScript alert handling by triggering different types of alerts (simple alert and confirm dialog) and interacting with them

Starting URL: https://rahulshettyacademy.com/AutomationPractice/

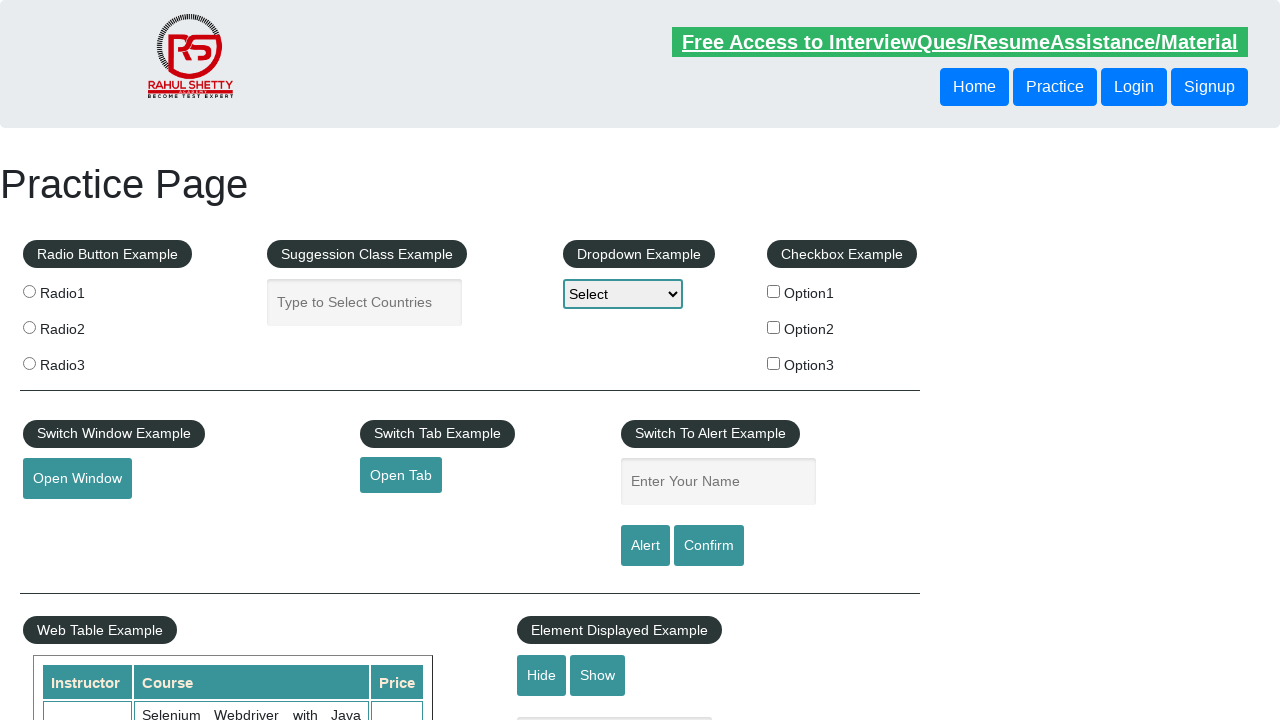

Clicked alert button to trigger simple alert at (645, 546) on #alertbtn
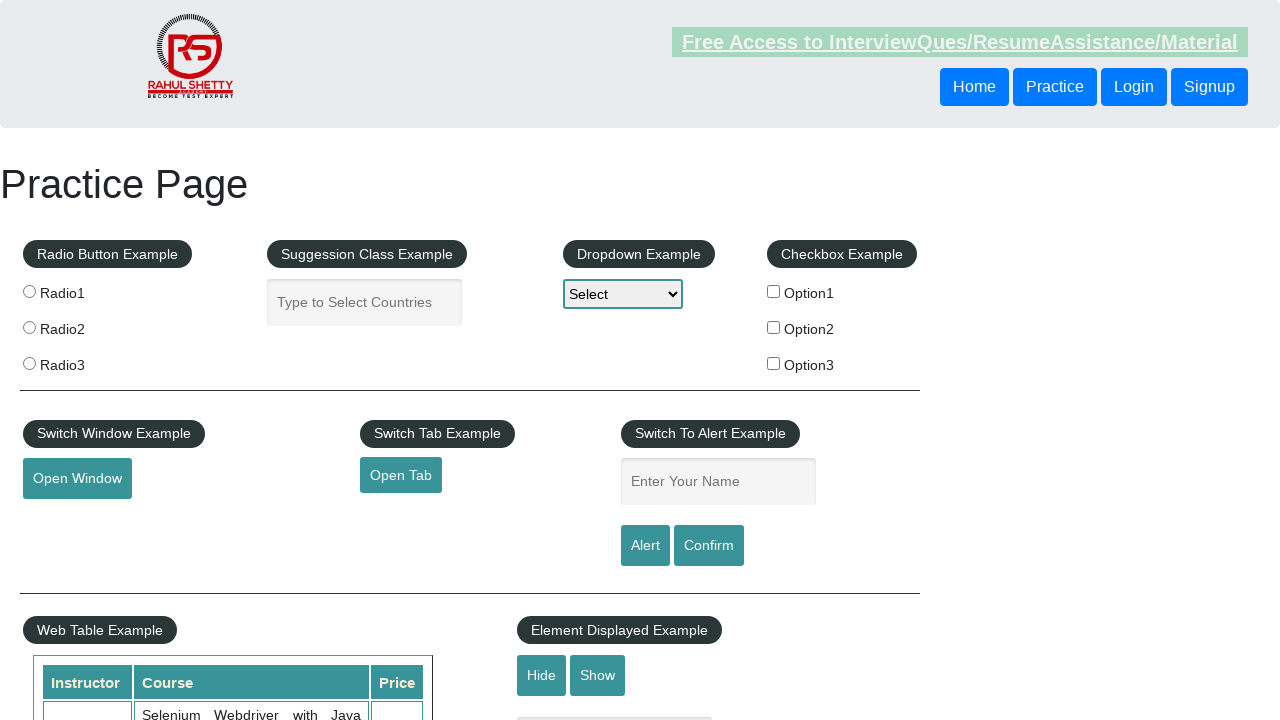

Set up dialog handler to accept alerts
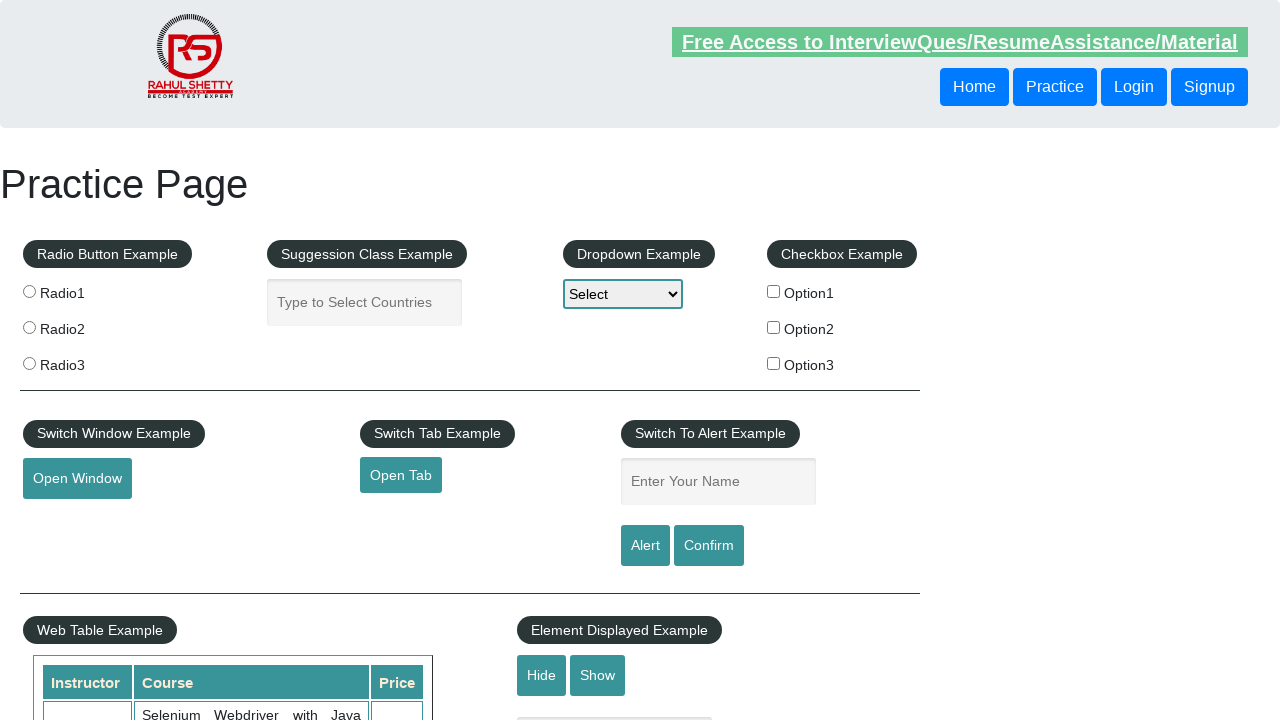

Clicked confirm button to trigger confirm dialog at (709, 546) on #confirmbtn
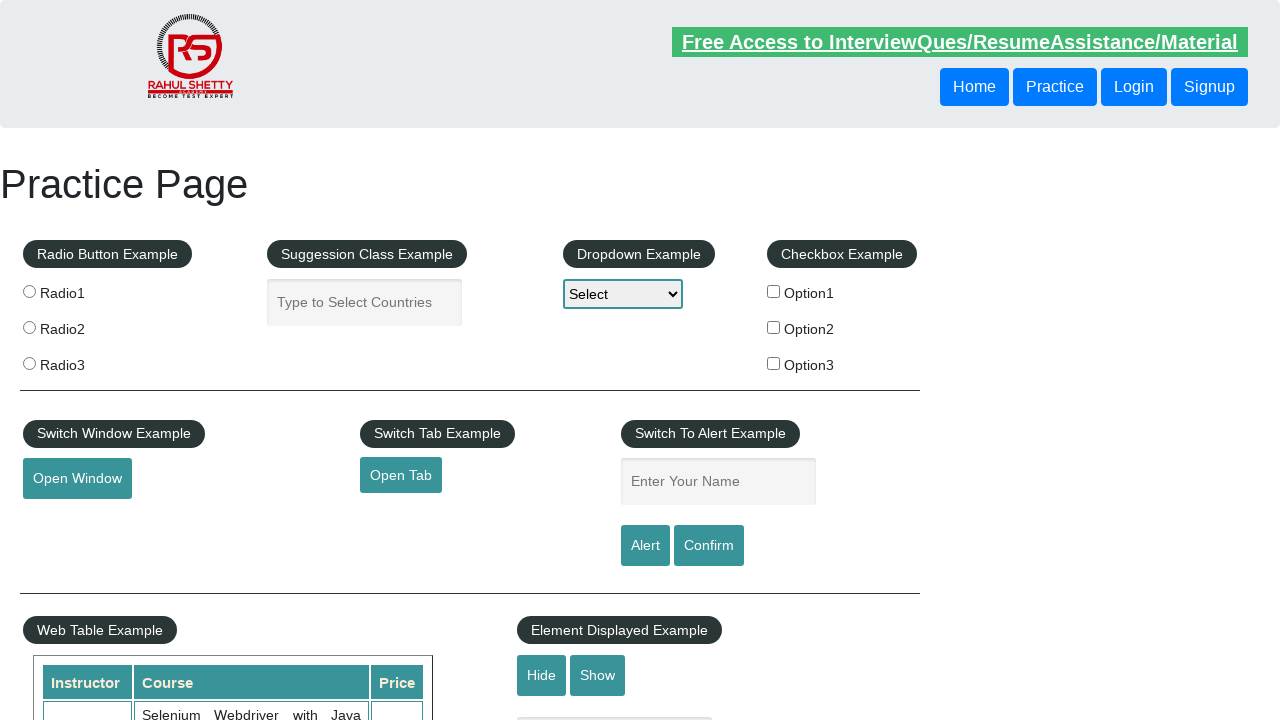

Set up dialog handler to dismiss dialogs
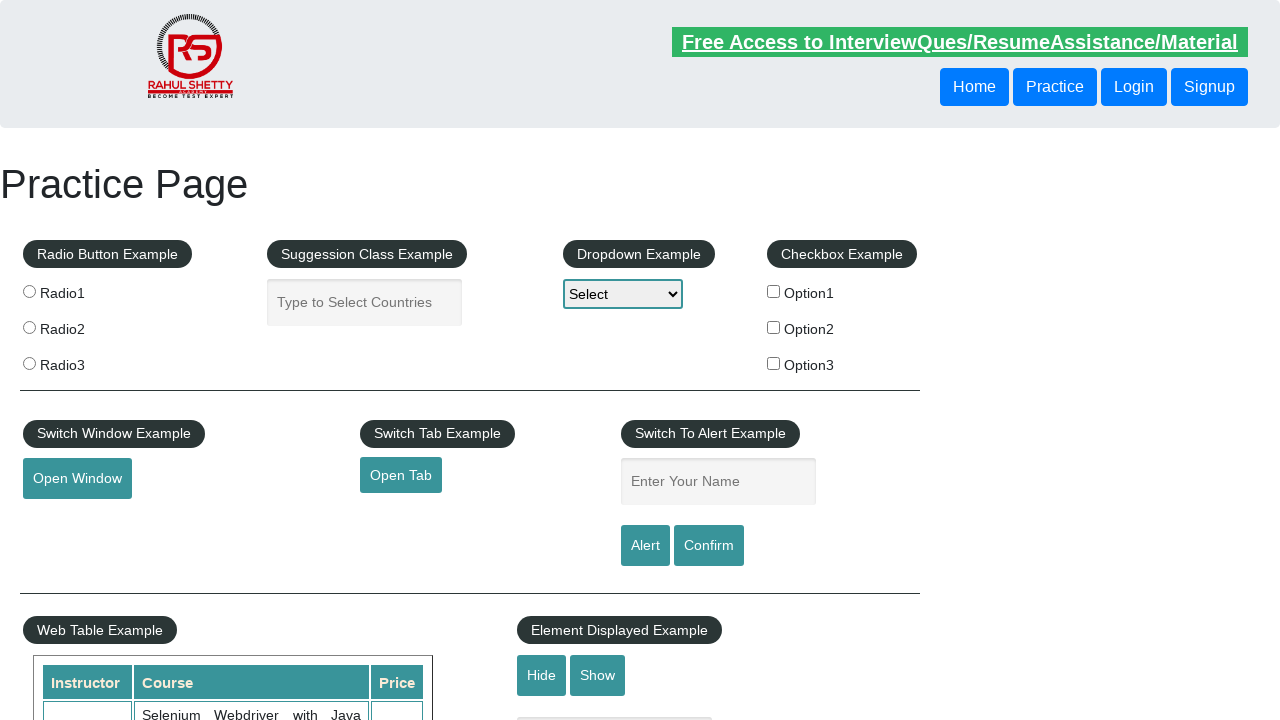

Re-clicked confirm button to trigger dialog with dismiss handler at (709, 546) on #confirmbtn
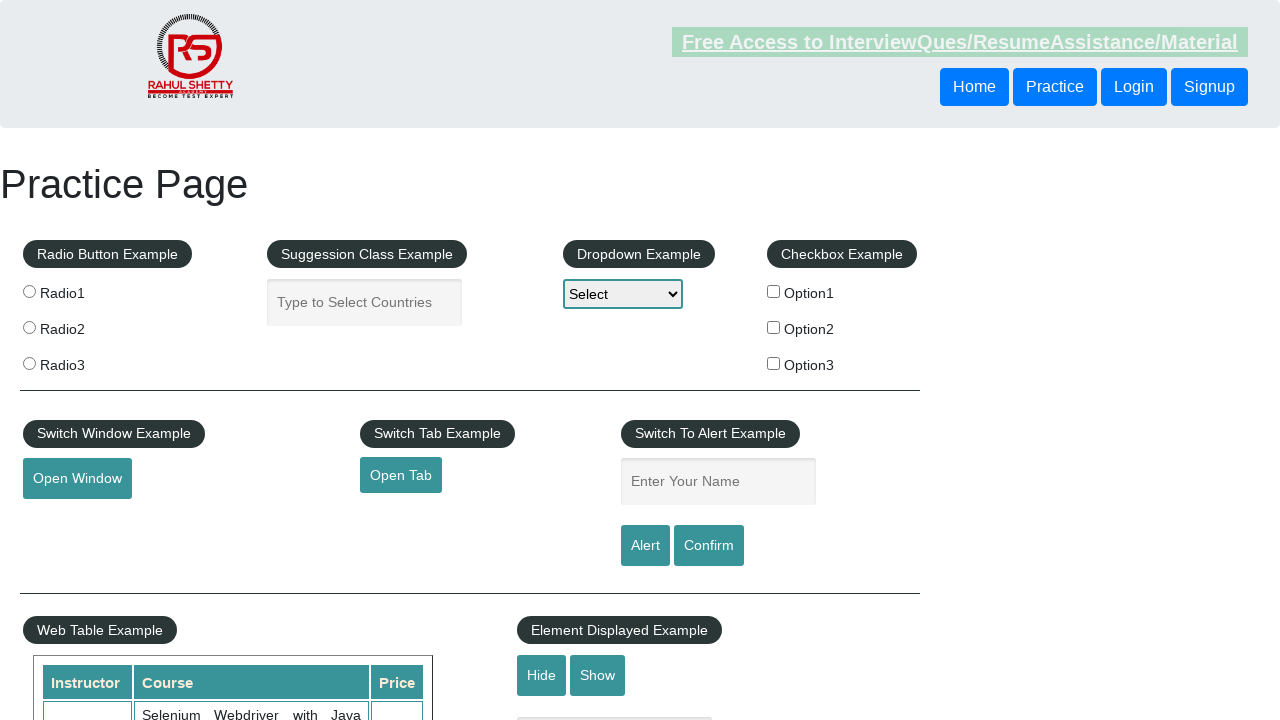

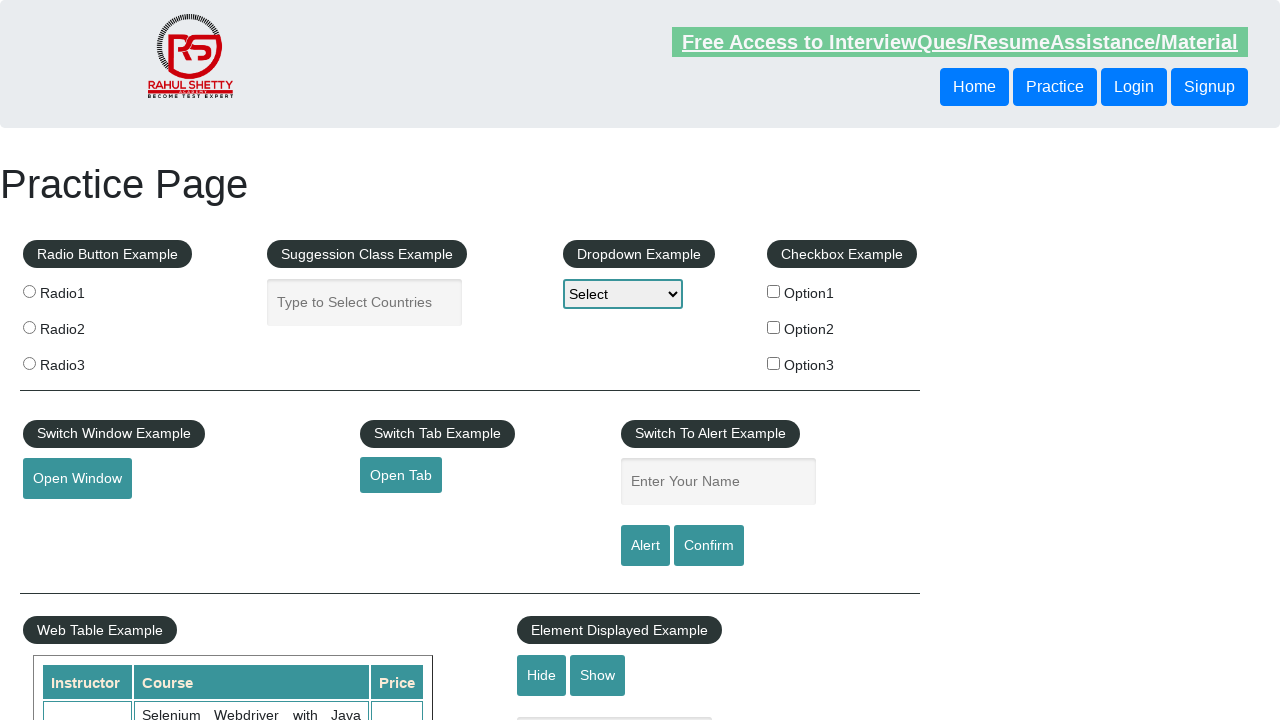